Tests jQuery UI slider interaction by switching to an iframe and dragging the slider handle horizontally

Starting URL: http://jqueryui.com/slider/

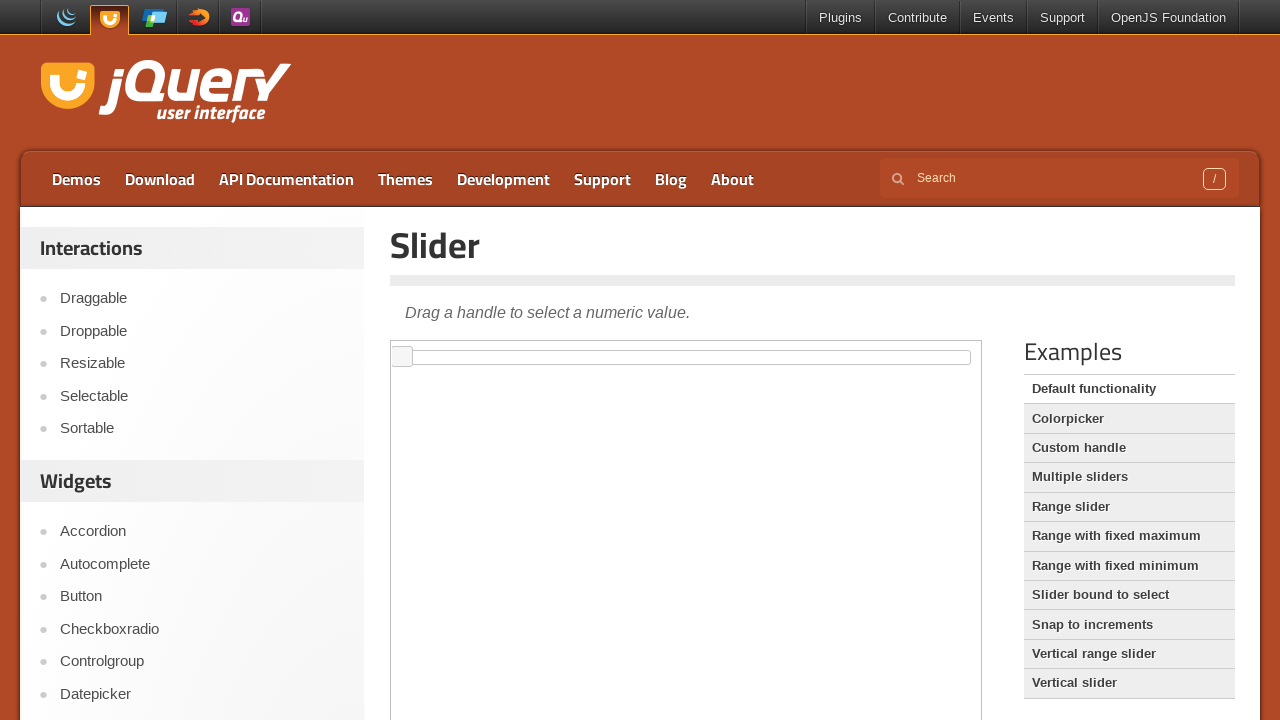

Waited for iframe to load on jQuery UI slider page
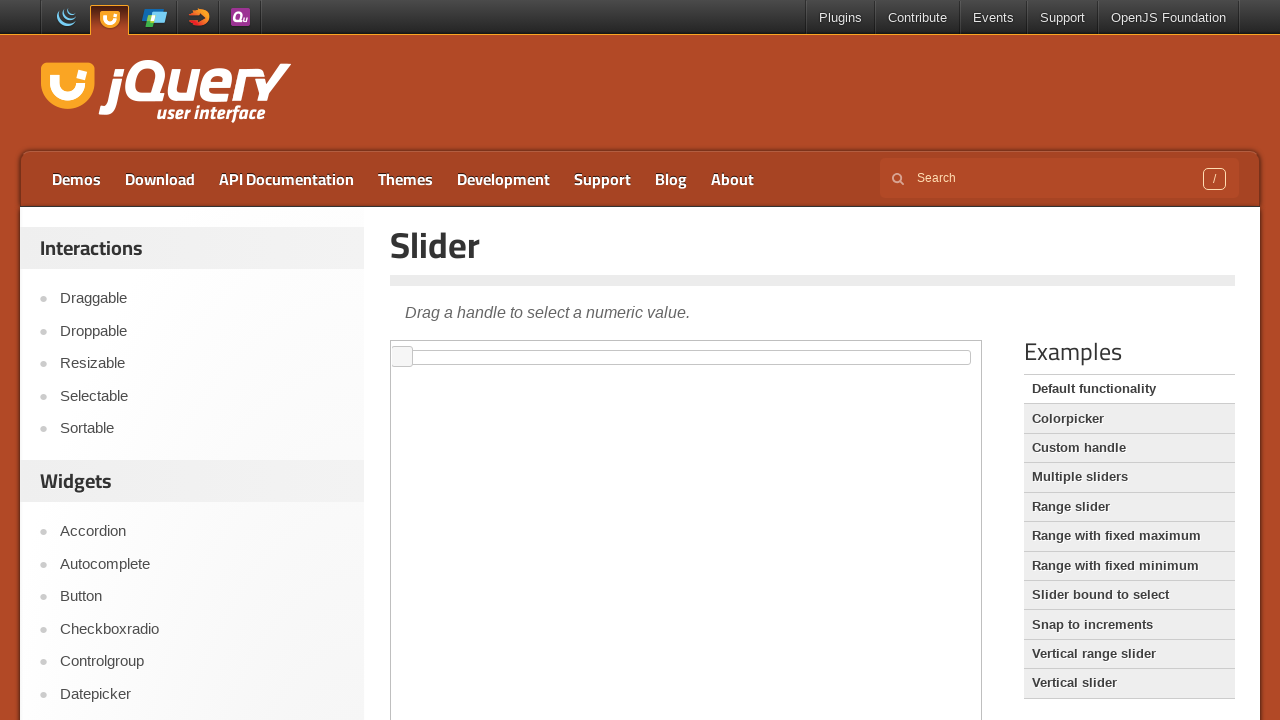

Located first iframe on the page
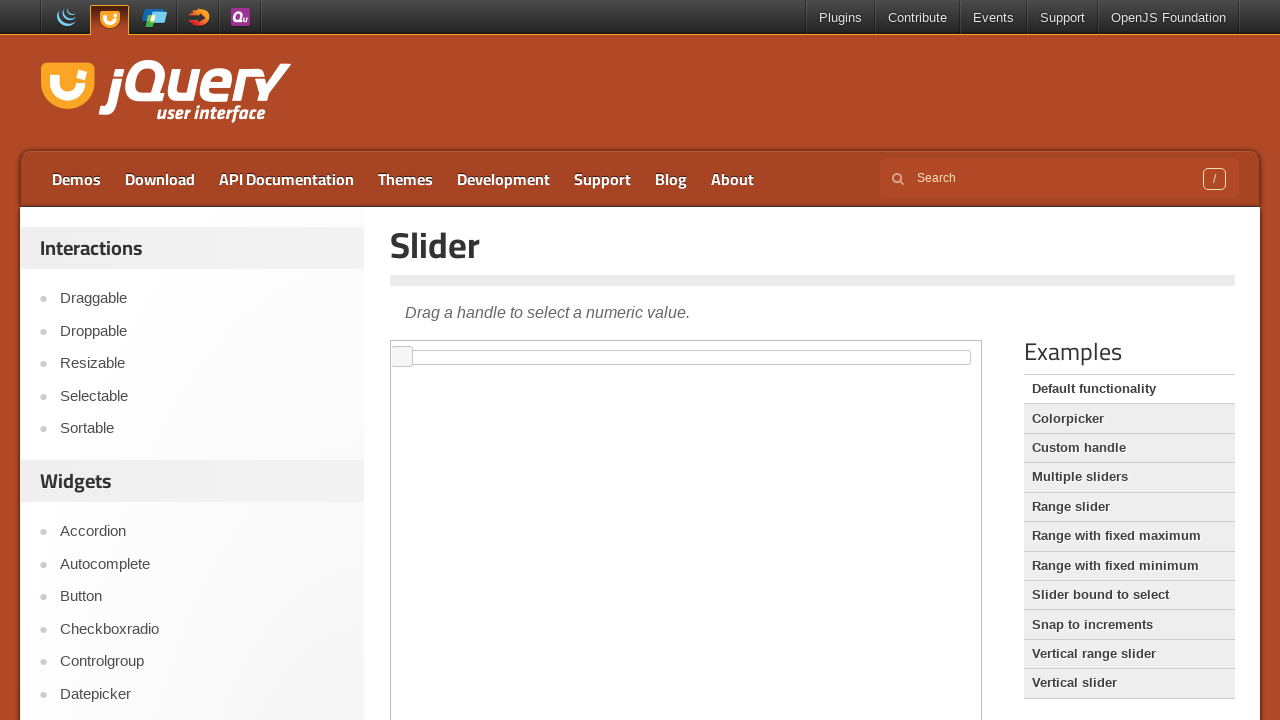

Located slider element with id 'slider' within iframe
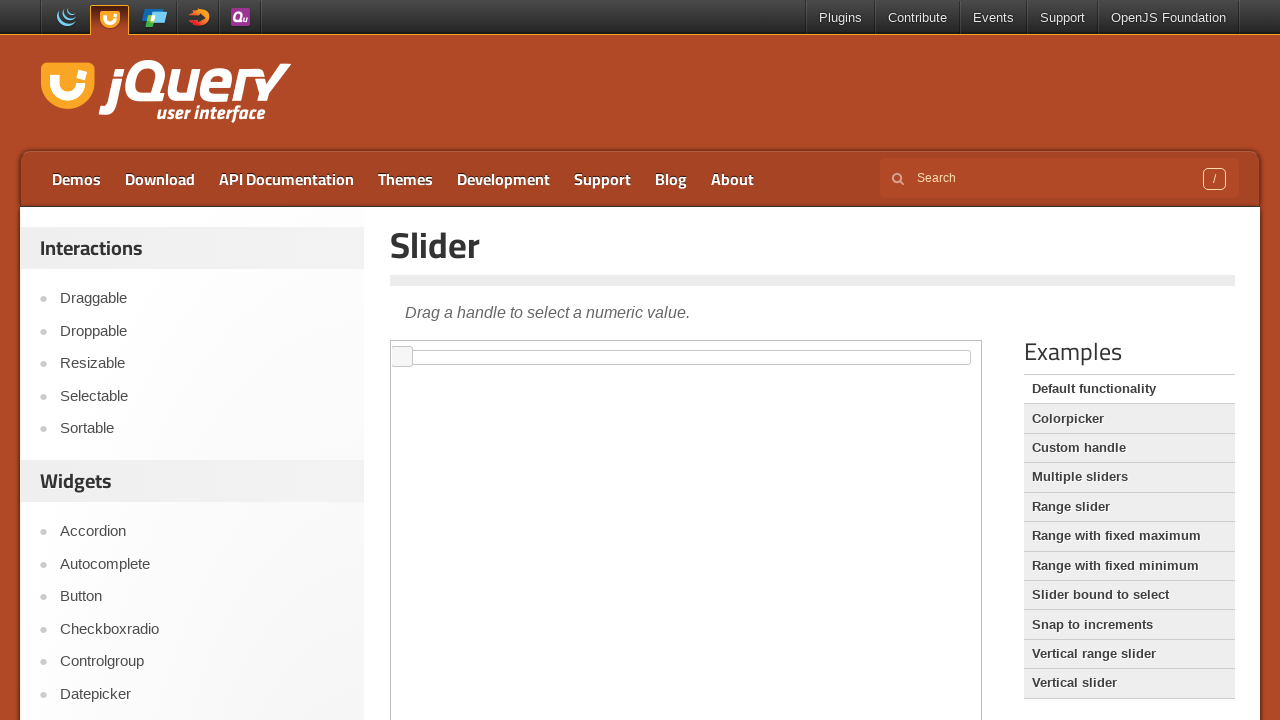

Dragged slider handle 120 pixels to the right at (521, 351)
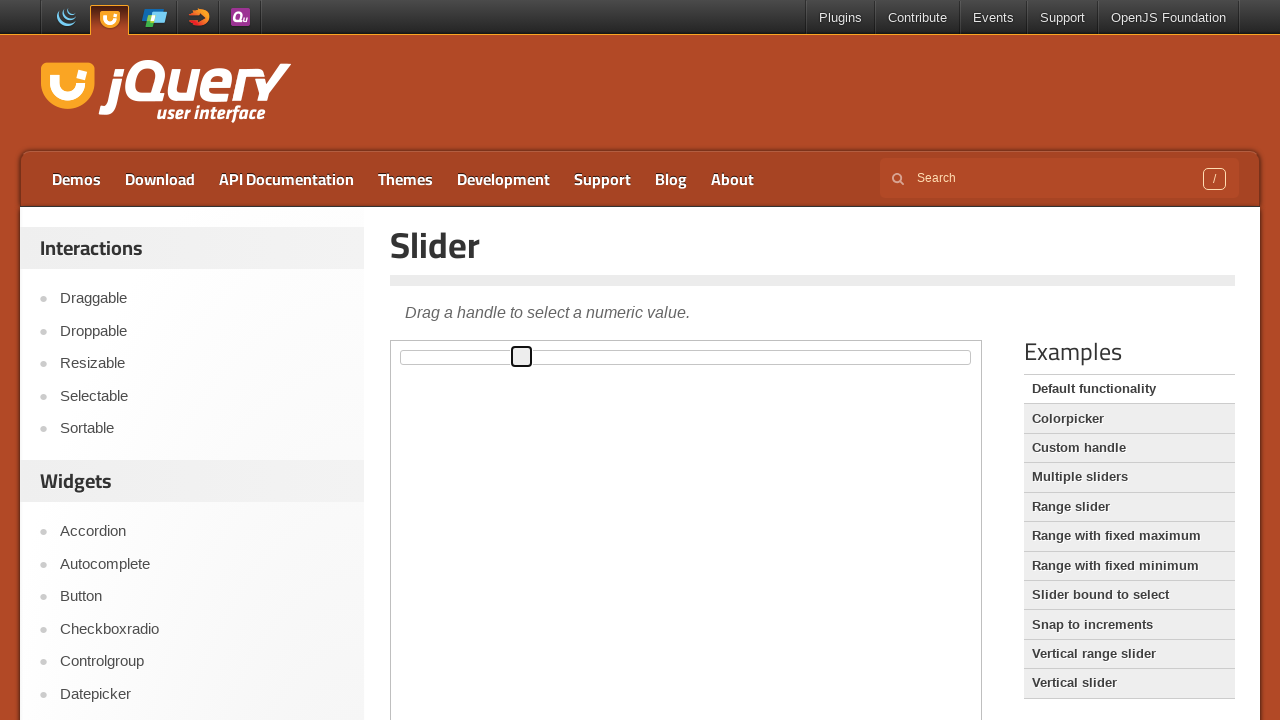

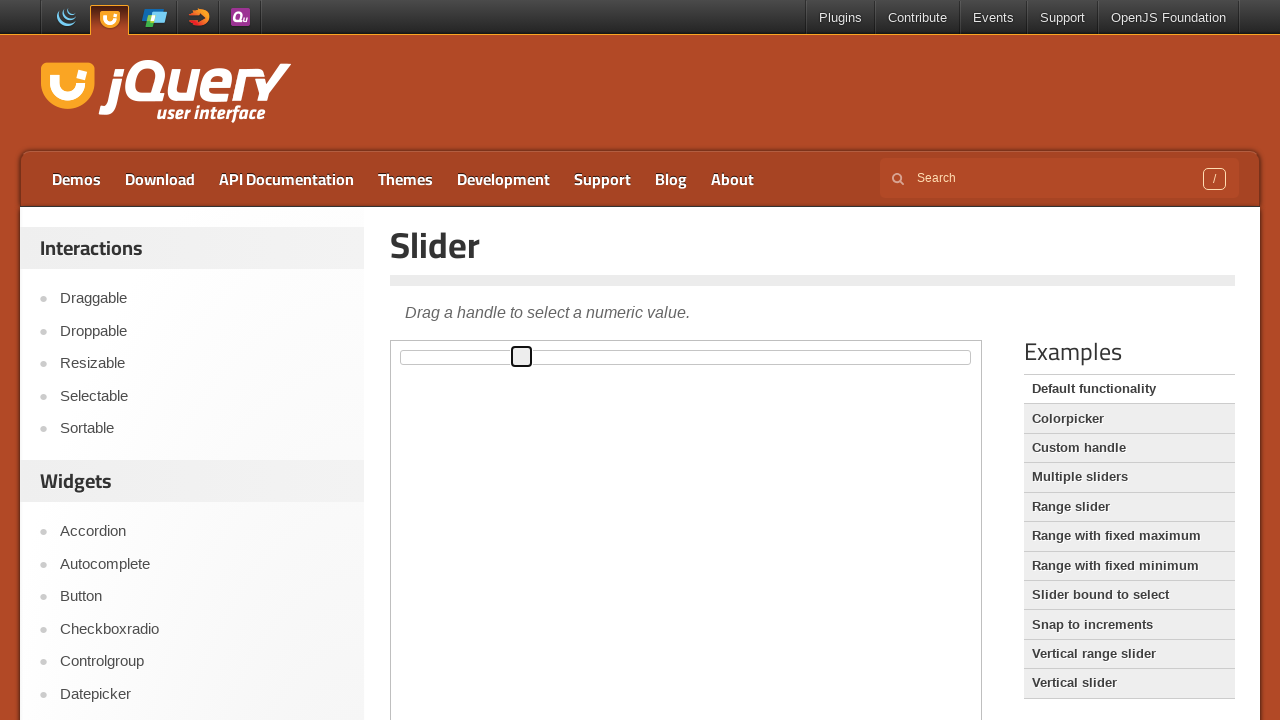